Tests the add/remove elements functionality by clicking Add Element button, verifying Delete button appears, clicking Delete, and verifying the page title is still visible

Starting URL: https://the-internet.herokuapp.com/add_remove_elements/

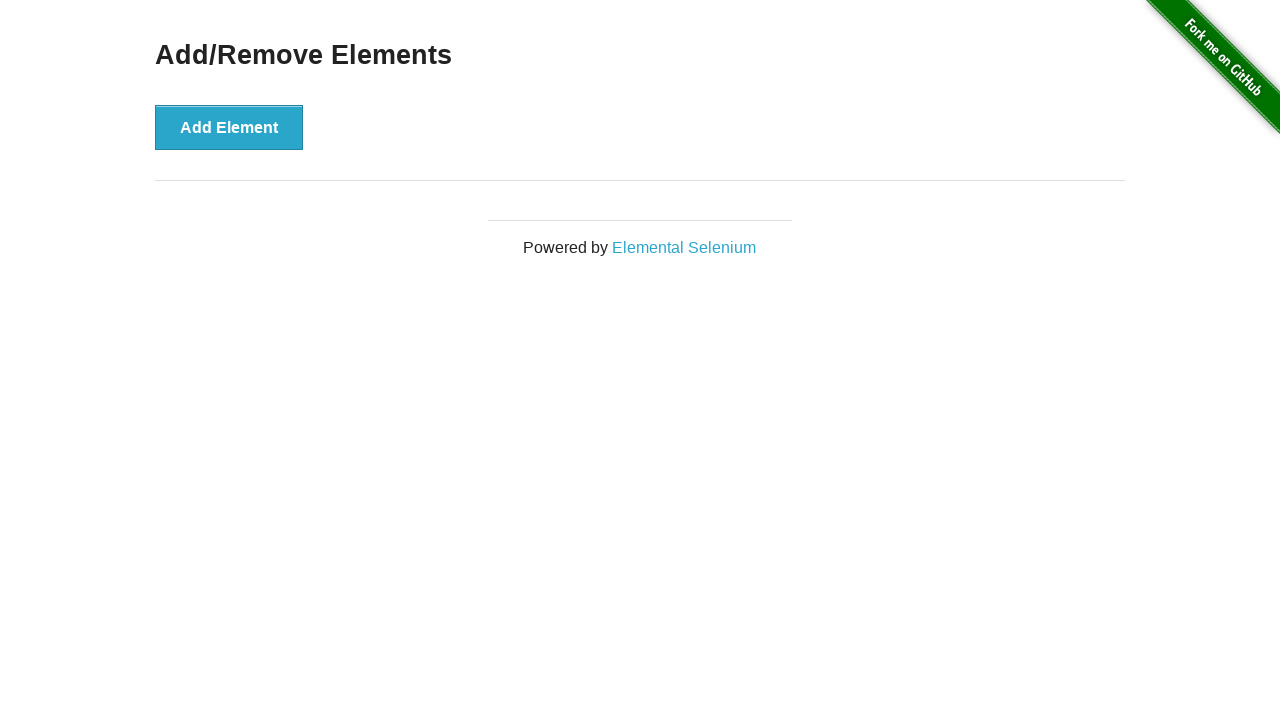

Clicked Add Element button at (229, 127) on button:has-text('Add Element')
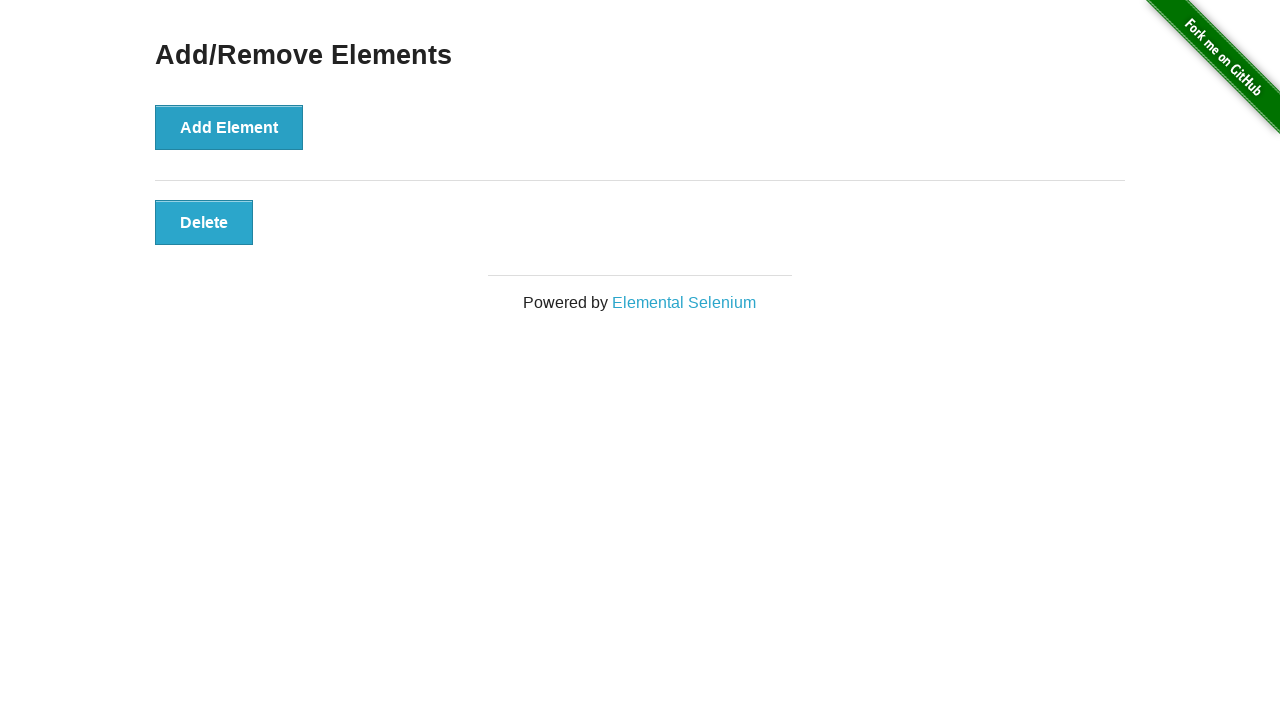

Delete button appeared after clicking Add Element
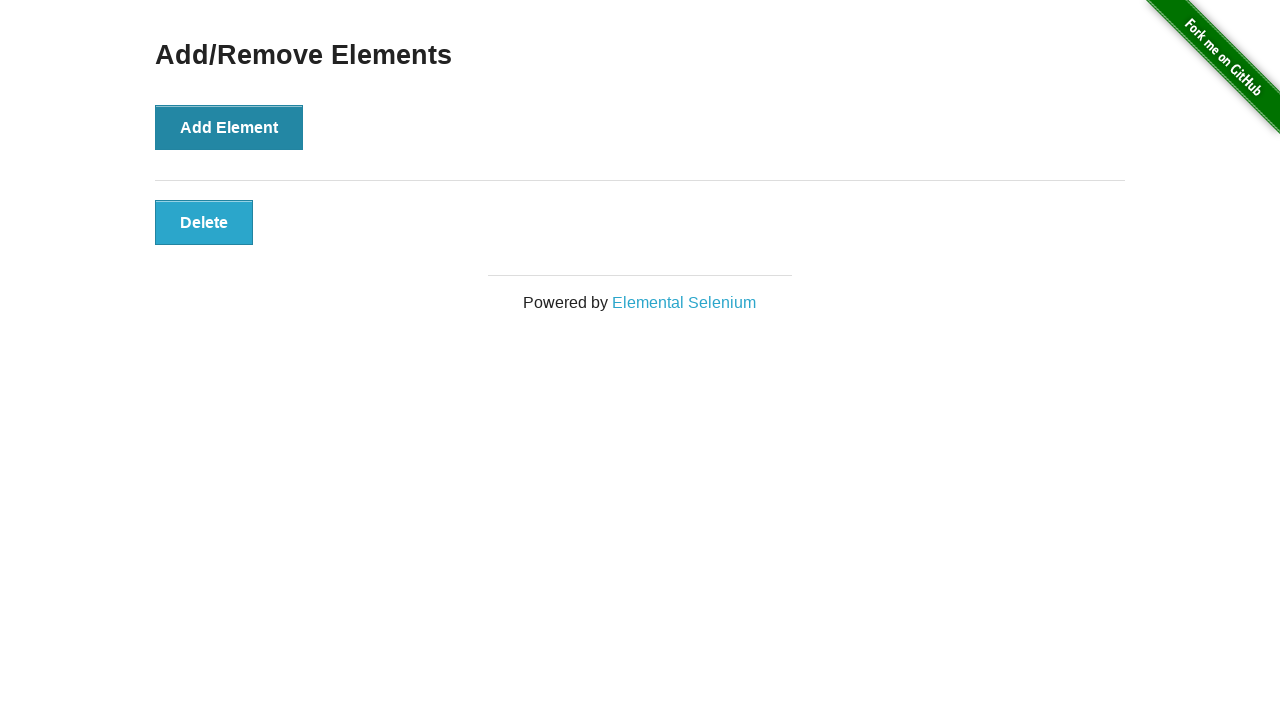

Clicked Delete button at (204, 222) on button:has-text('Delete')
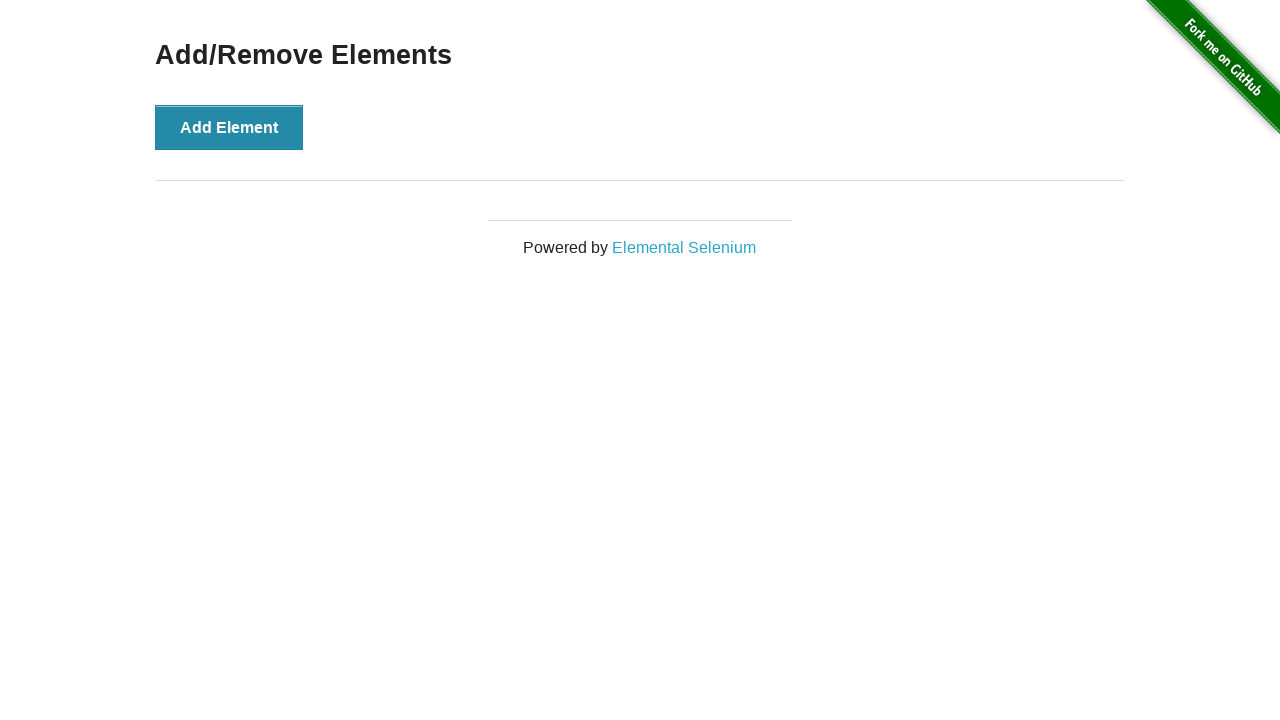

Page title 'Add/Remove Elements' is still visible after deletion
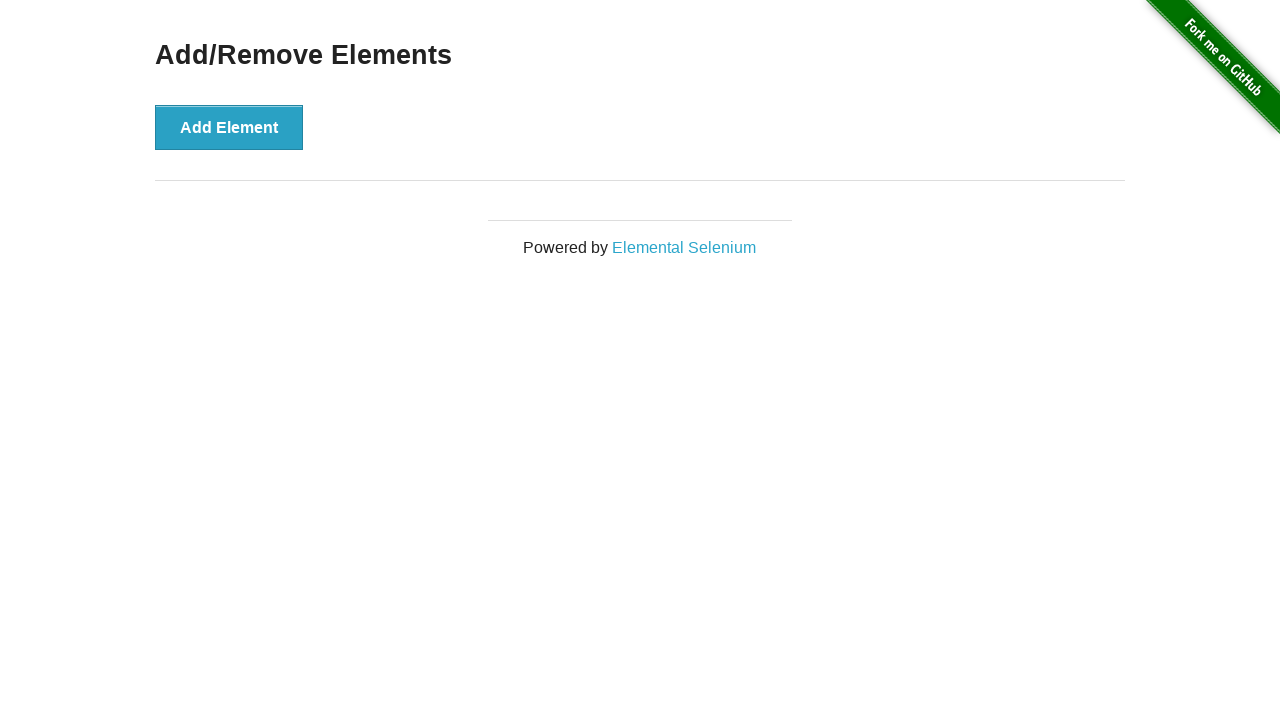

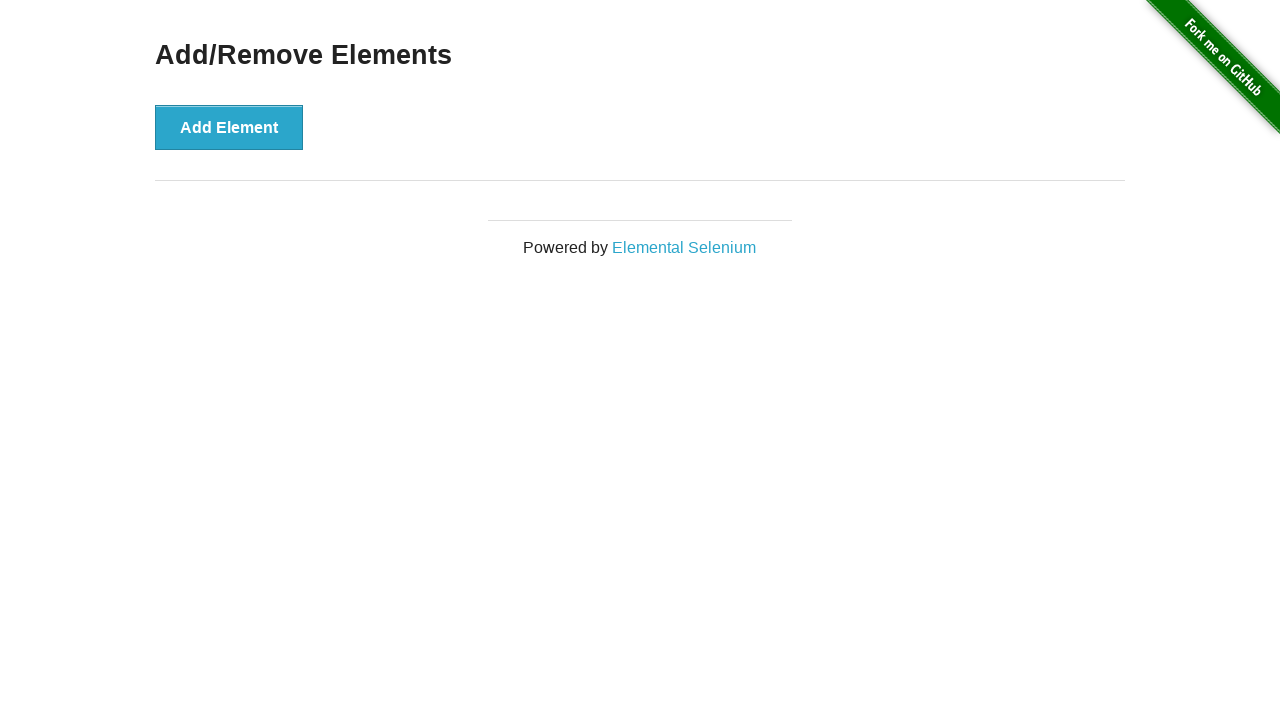